Tests the Playwright homepage by verifying the page title contains "Playwright", checking that the "Get Started" link has the correct href attribute, clicking on it, and verifying navigation to the intro page.

Starting URL: https://playwright.dev

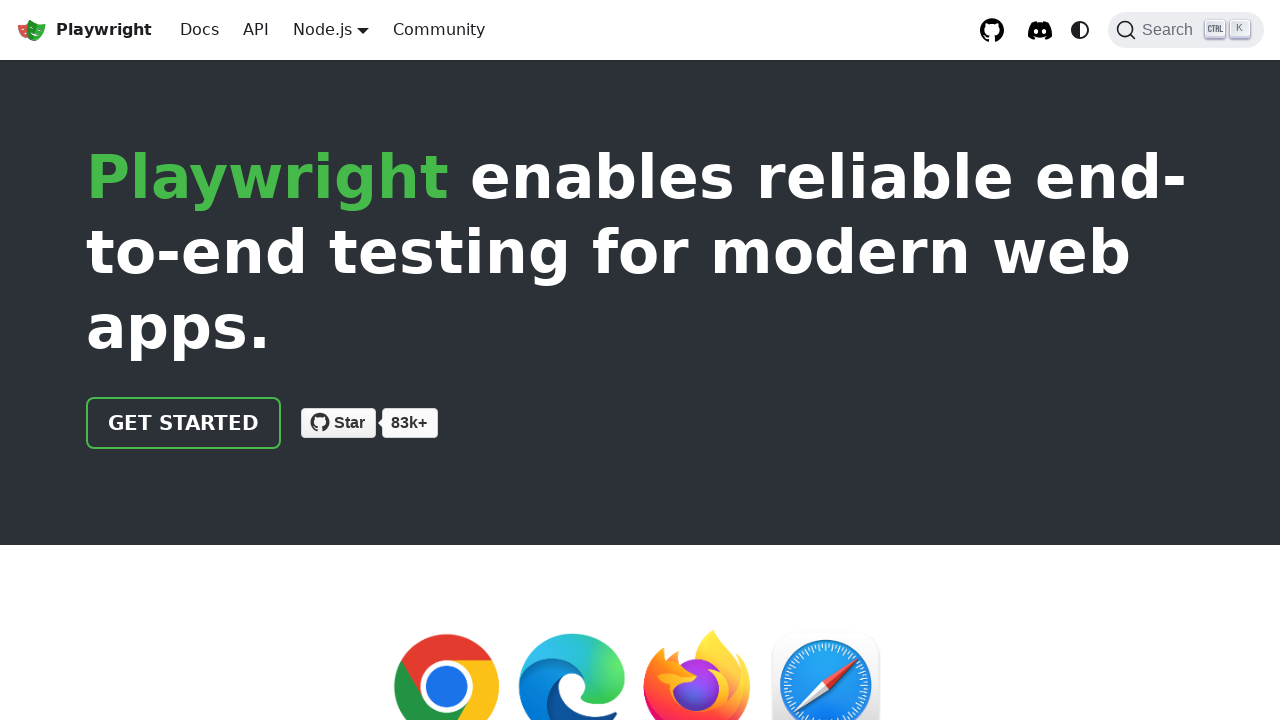

Verified page title contains 'Playwright'
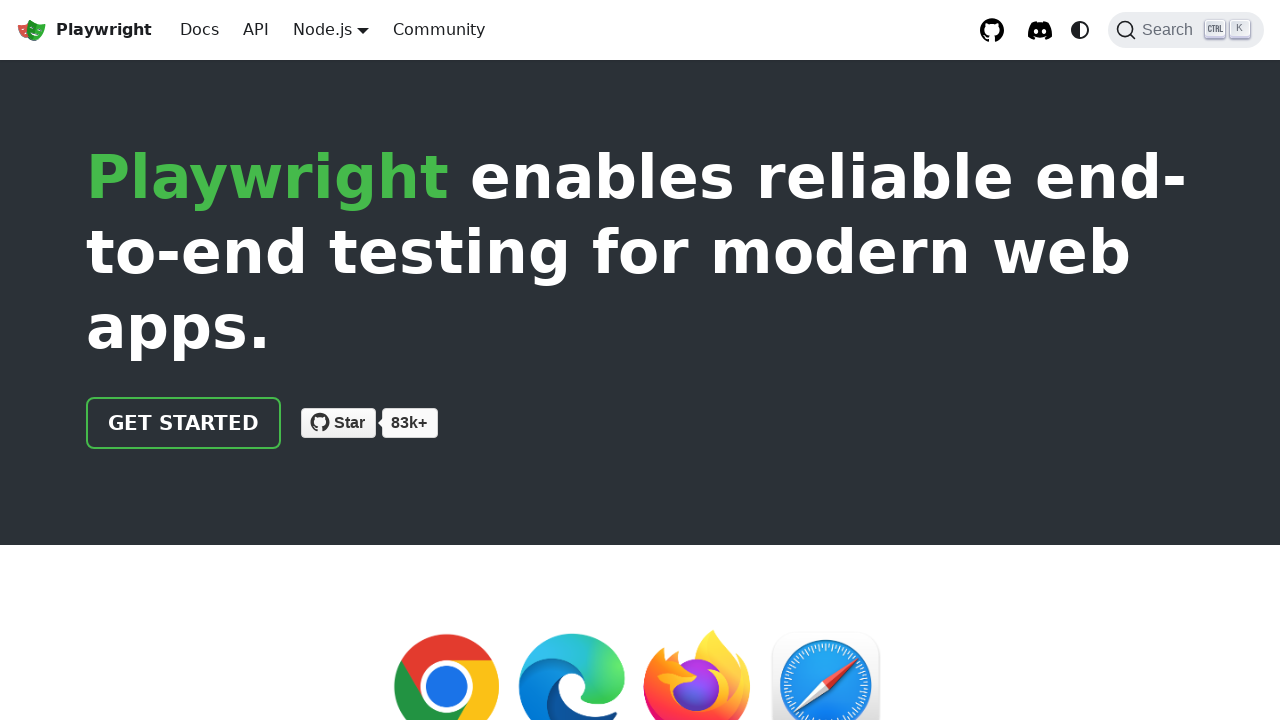

Located the 'Get Started' link
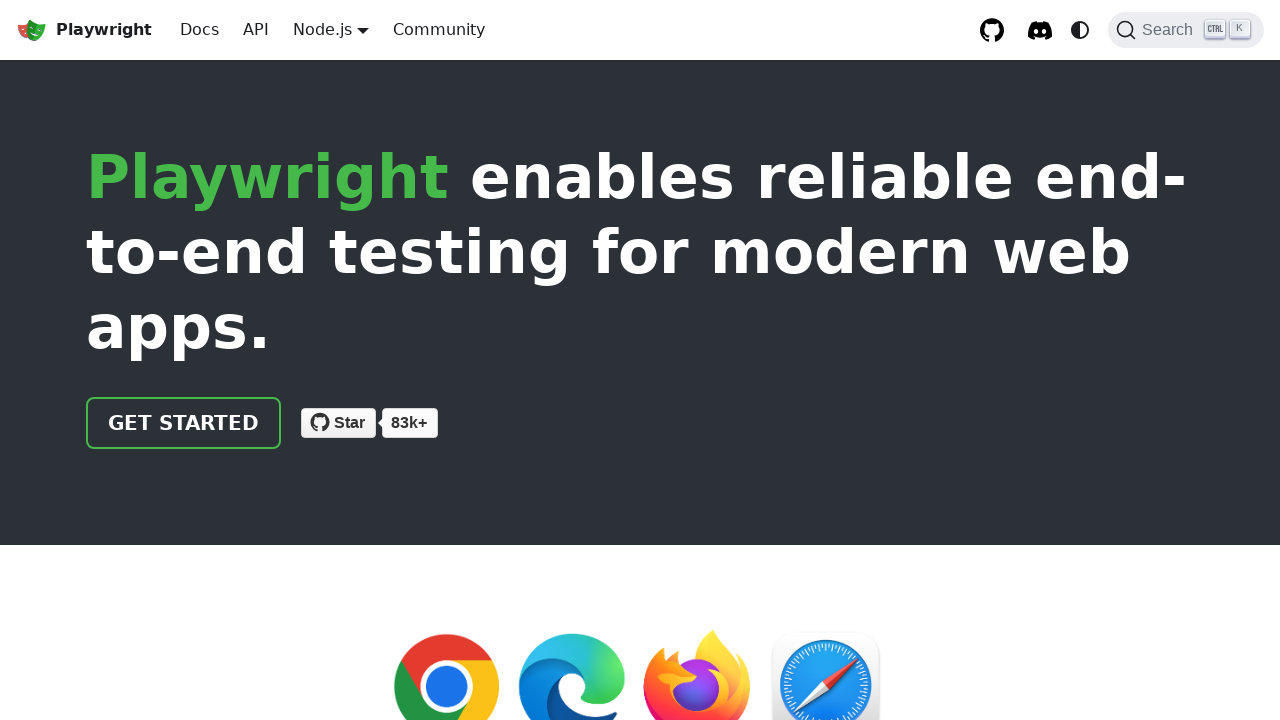

Verified 'Get Started' link has href attribute '/docs/intro'
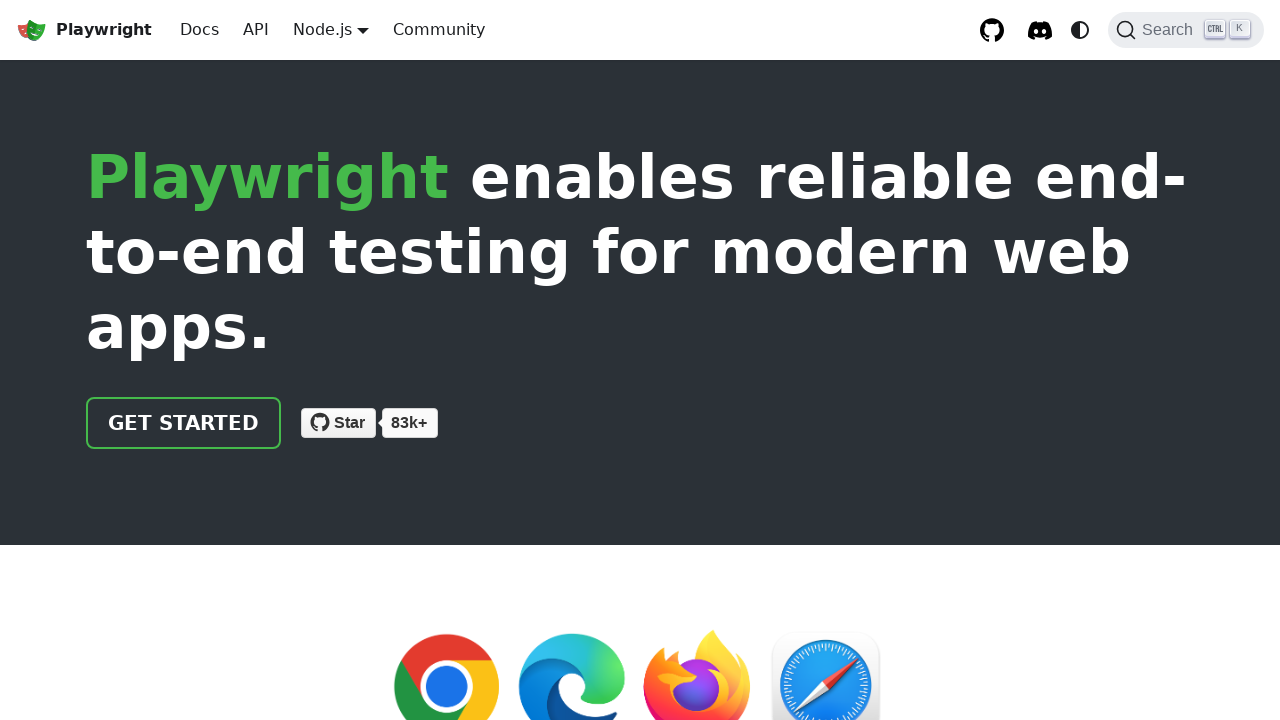

Clicked the 'Get Started' link at (184, 423) on text=Get Started
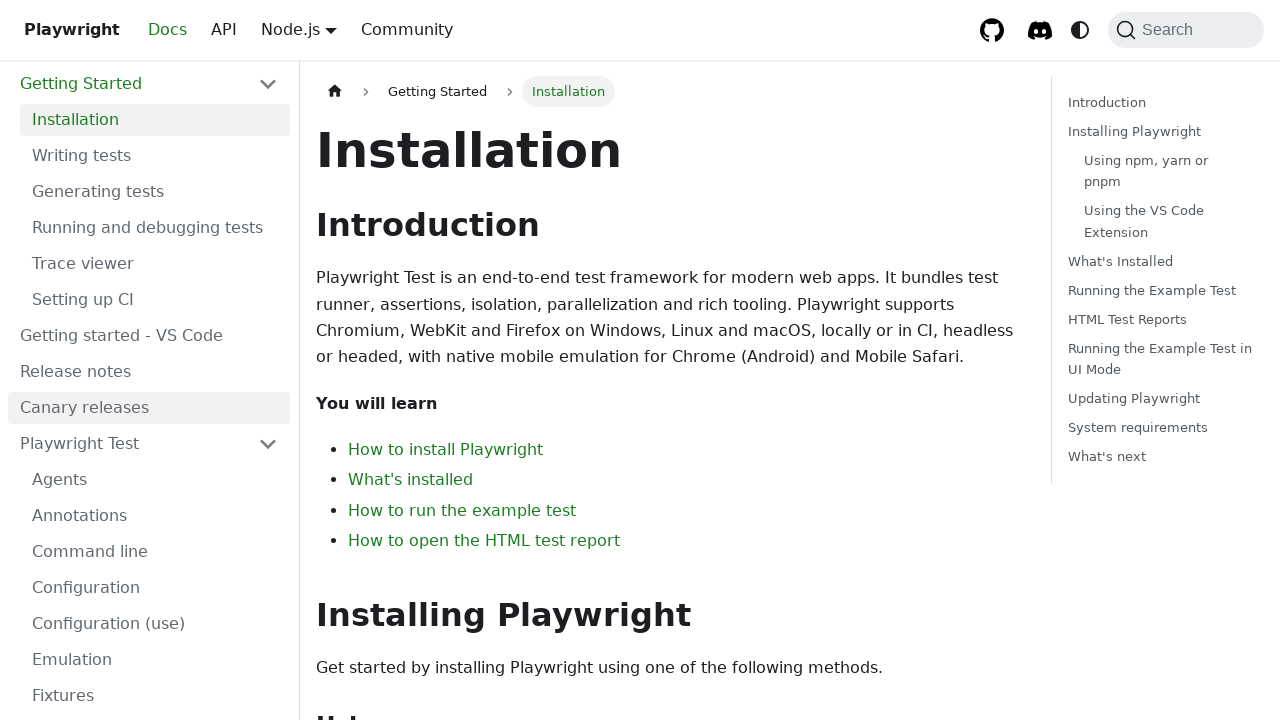

Verified navigation to intro page - URL contains 'intro'
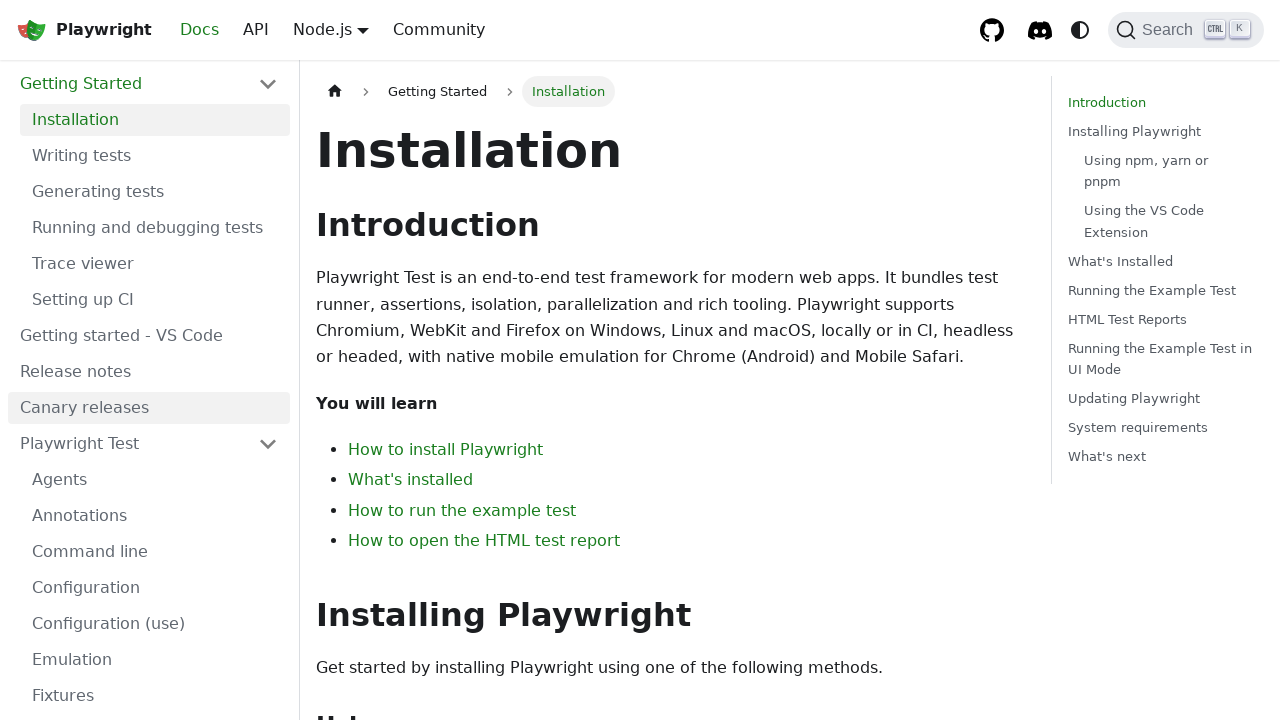

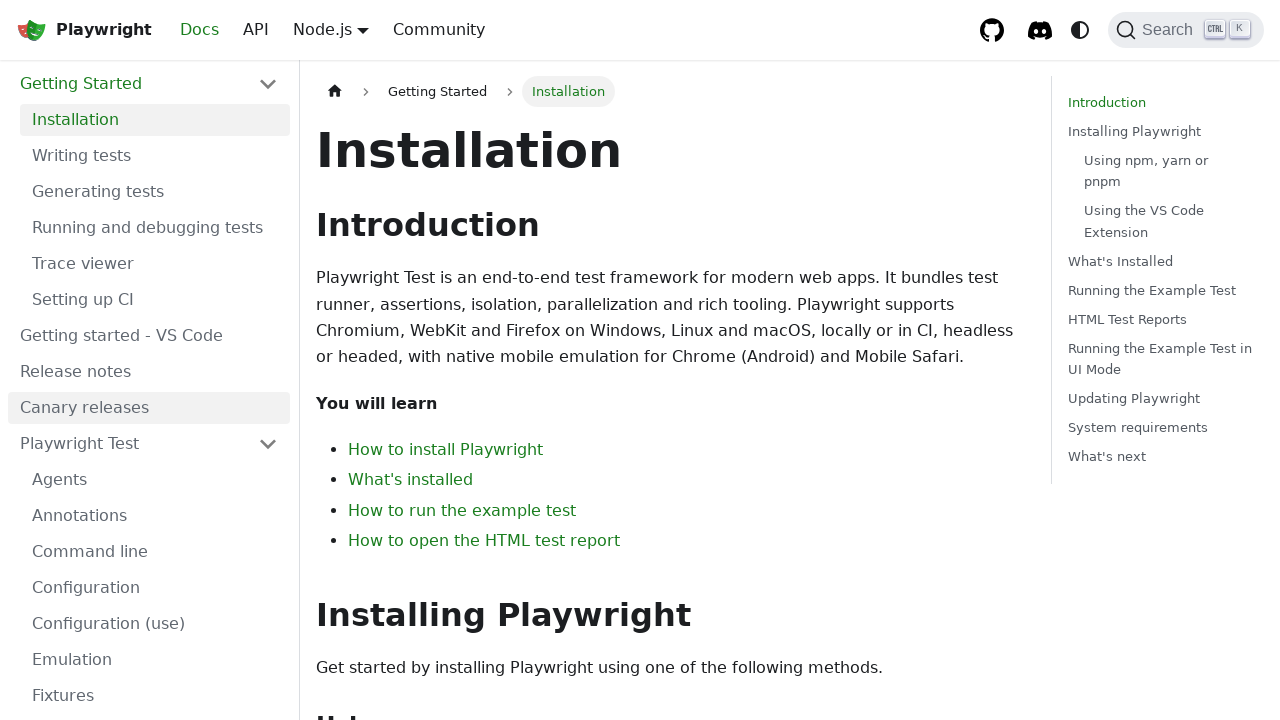